Tests sorting the Due column in descending order by clicking the column header twice and verifying the values are sorted in reverse order.

Starting URL: http://the-internet.herokuapp.com/tables

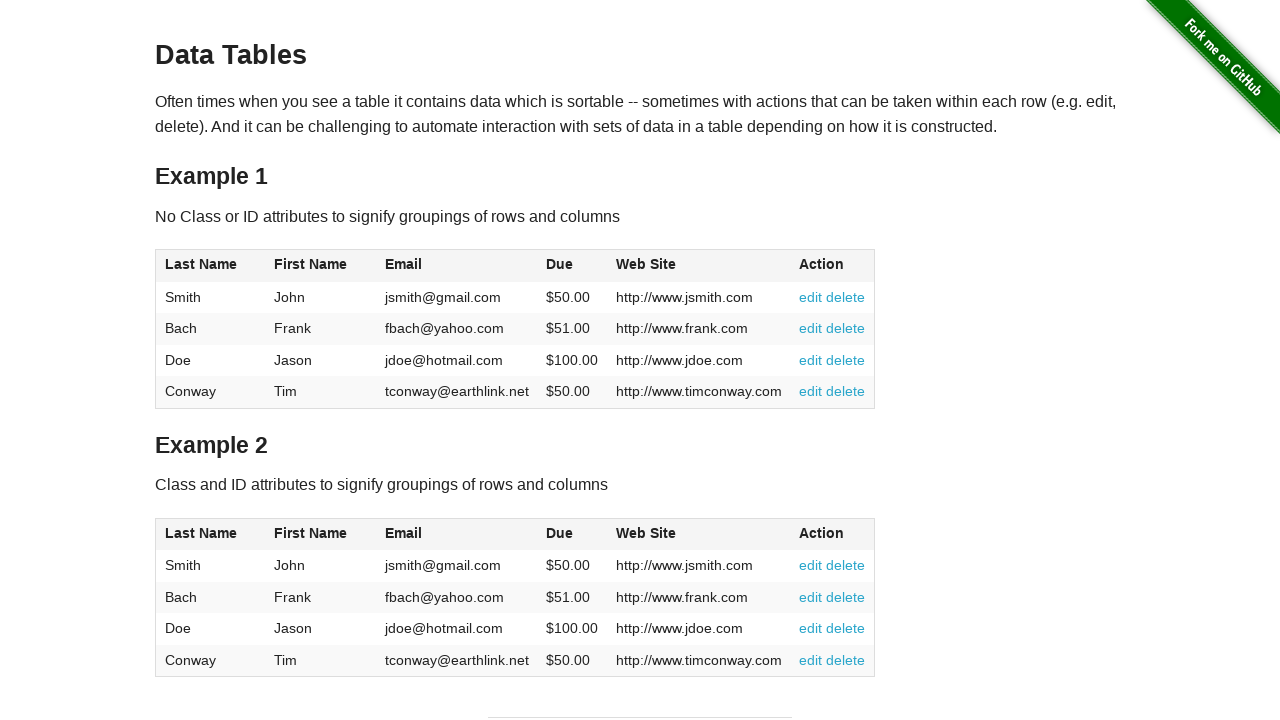

Clicked Due column header first time for ascending sort at (572, 266) on #table1 thead tr th:nth-child(4)
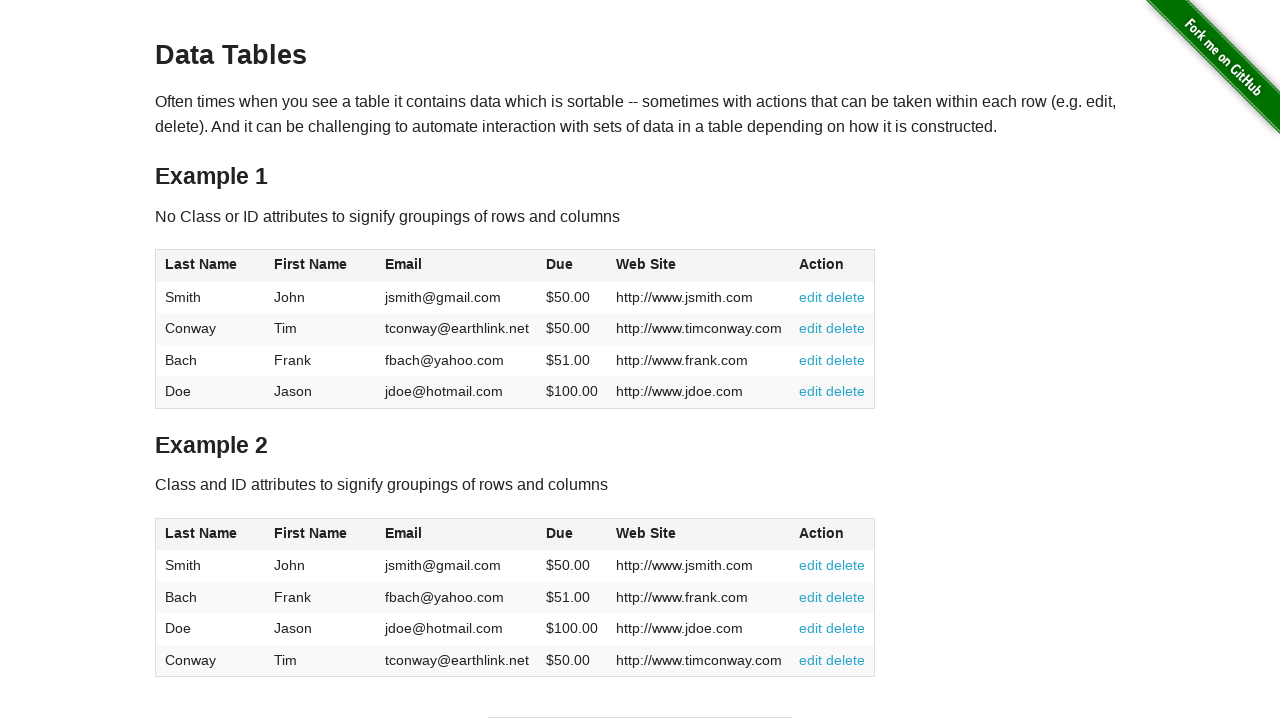

Clicked Due column header second time for descending sort at (572, 266) on #table1 thead tr th:nth-child(4)
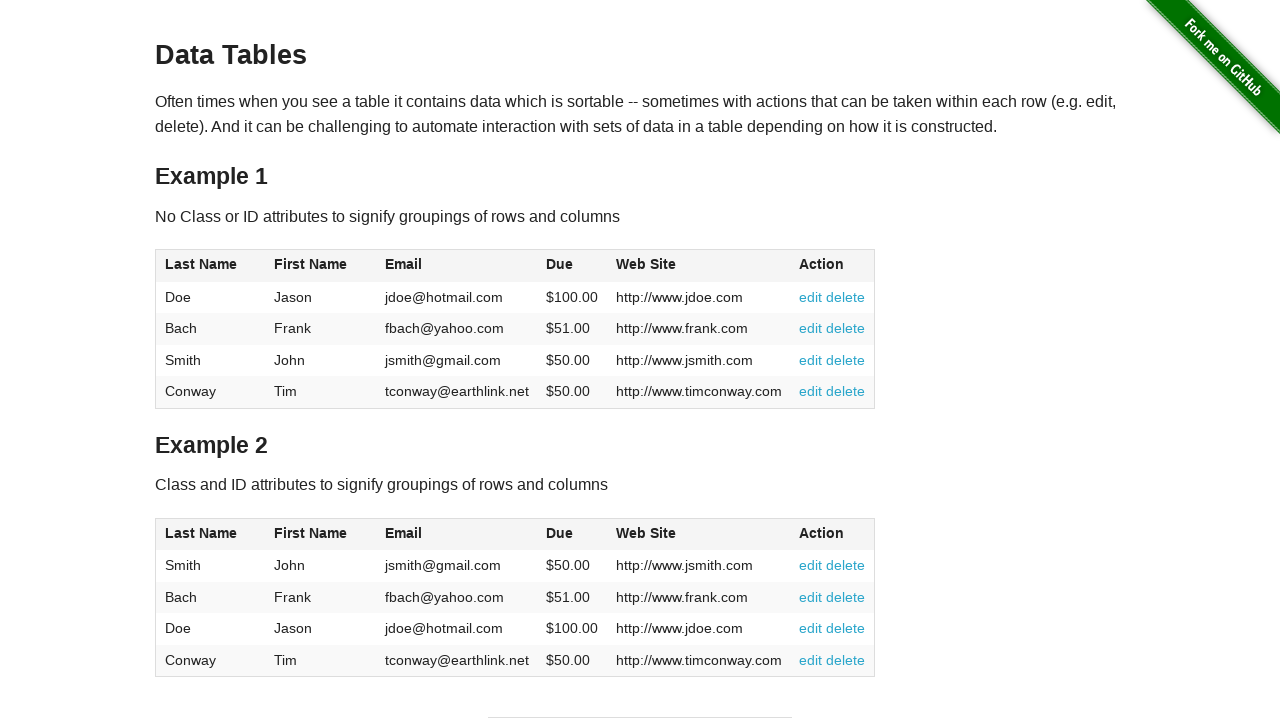

Table data loaded and Due column cells are visible
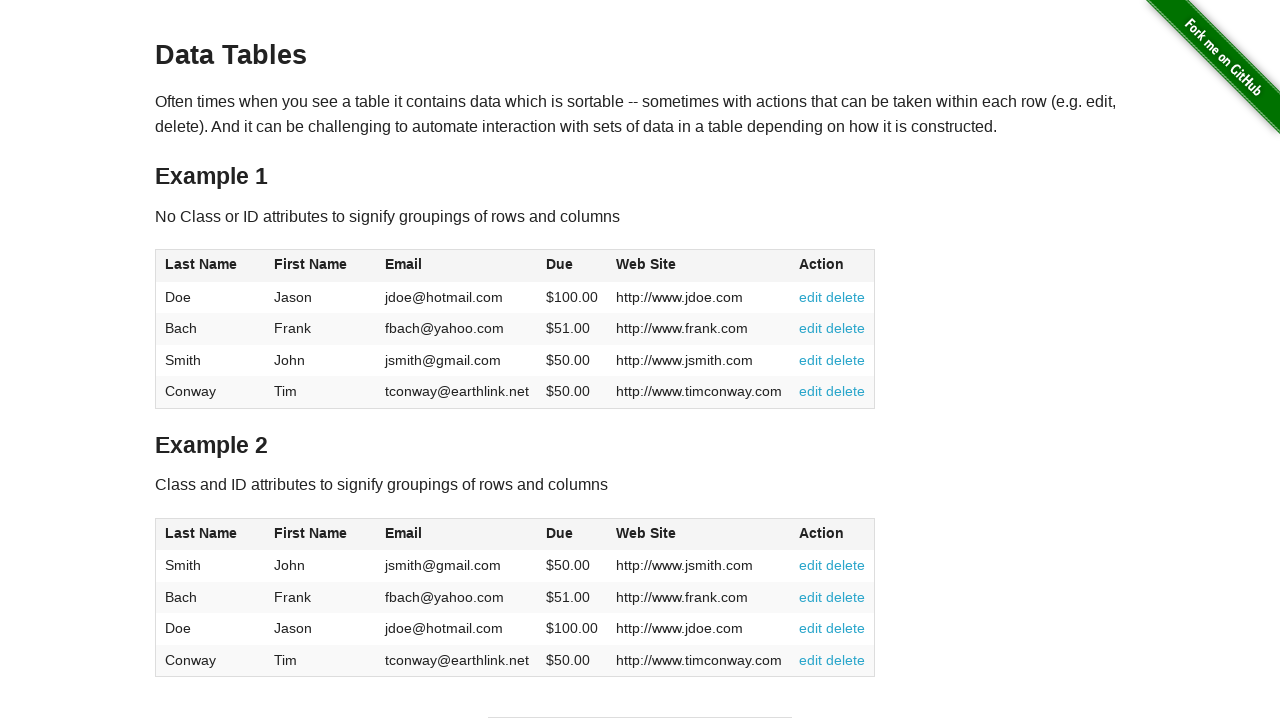

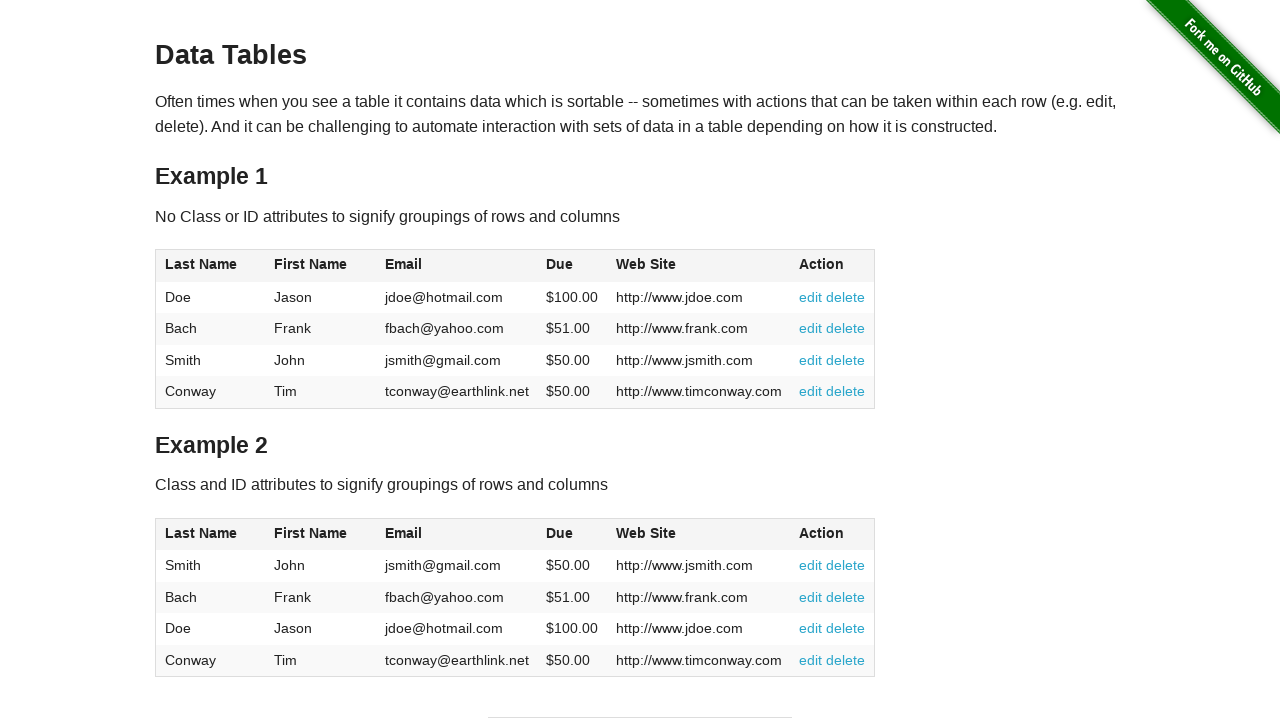